Tests different types of button clicks including double click, right click, and regular click on a buttons demo page

Starting URL: https://demoqa.com/buttons

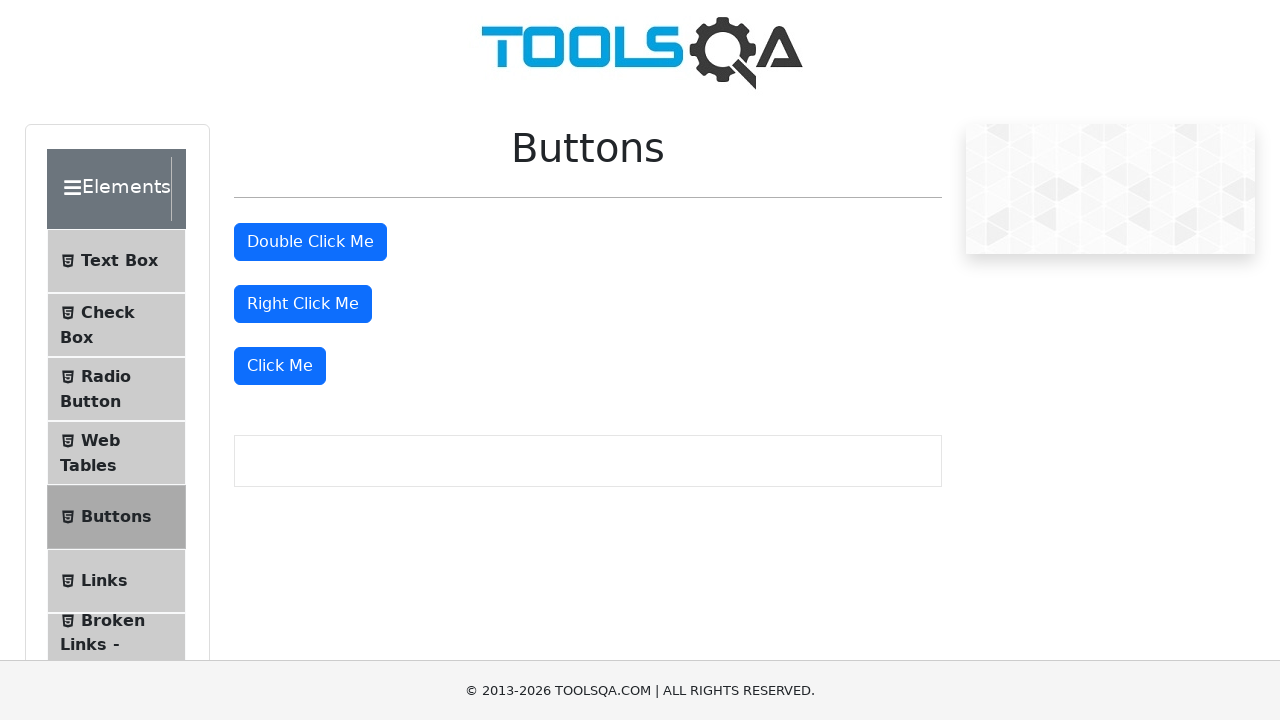

Located the double-click button element
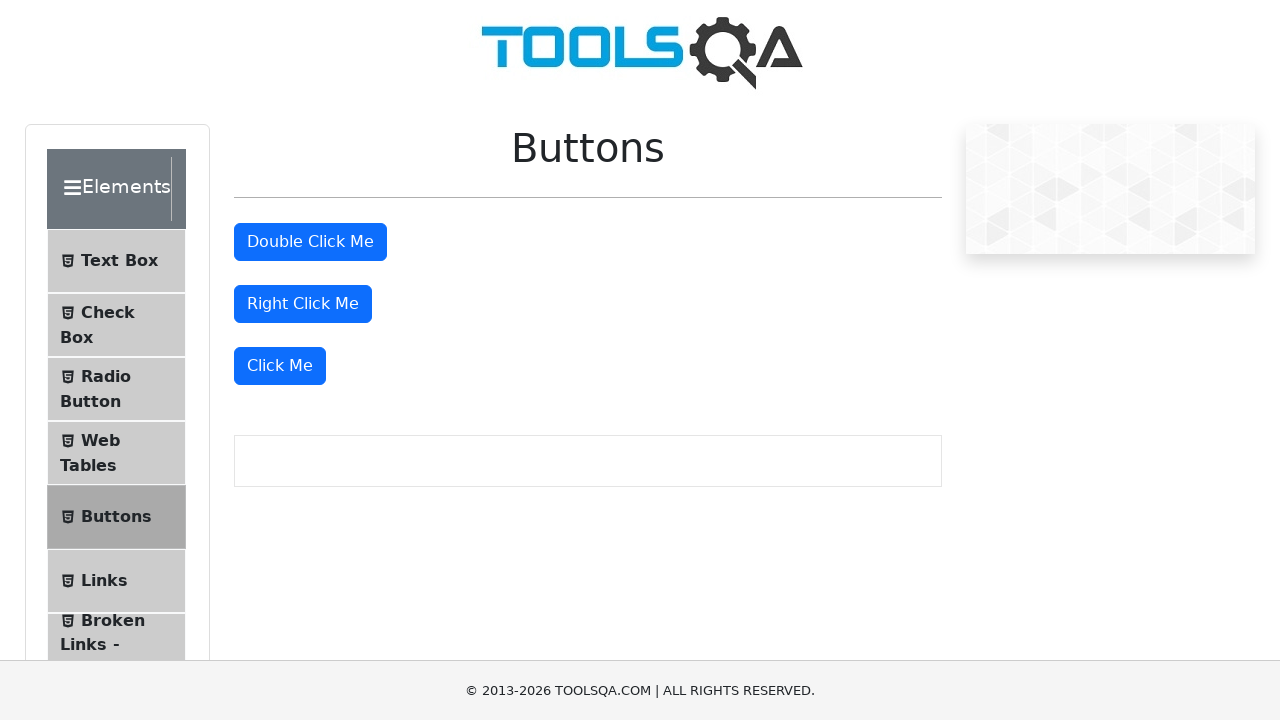

Scrolled double-click button into view
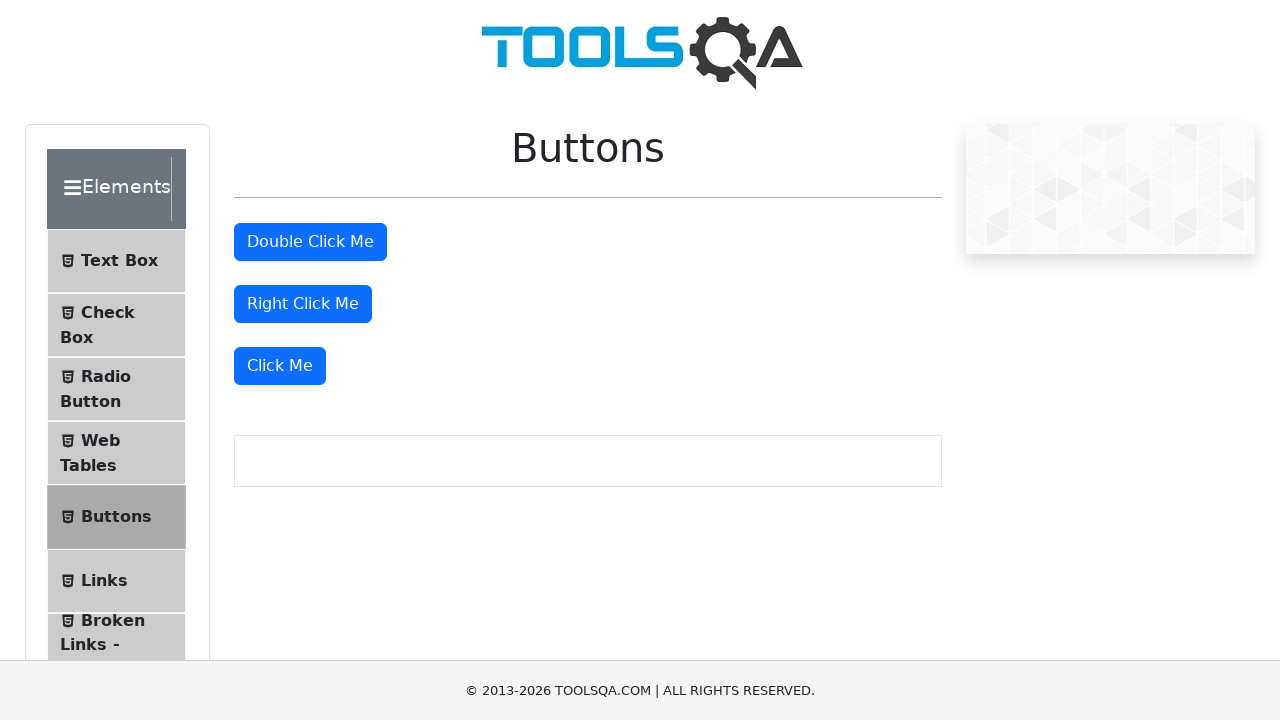

Waited 1000ms before double-clicking
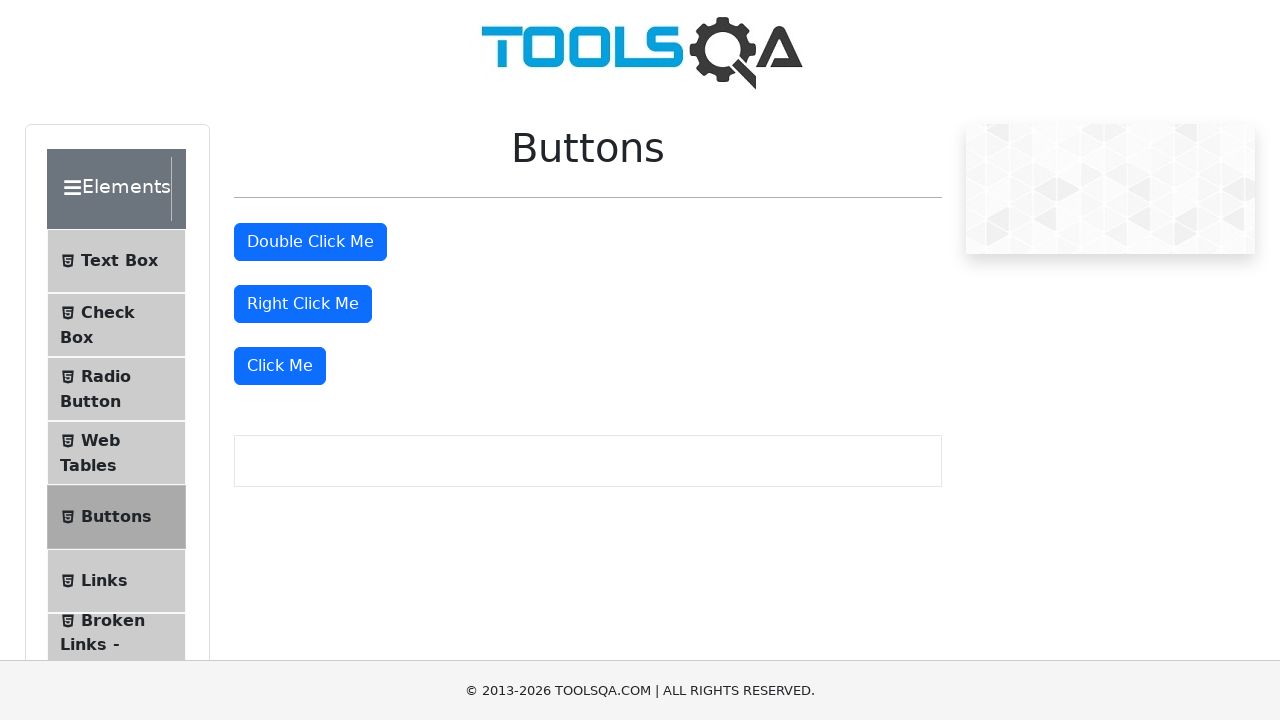

Double-clicked the double-click button at (310, 242) on xpath=//button[@id='doubleClickBtn']
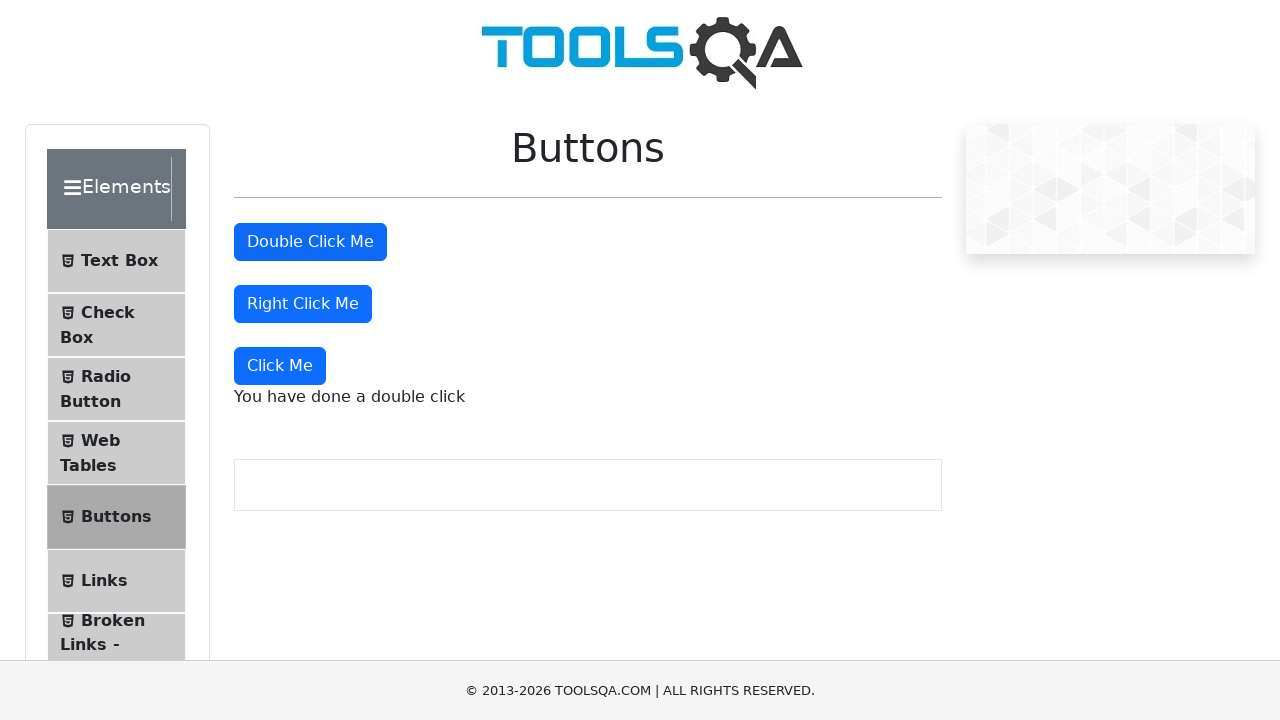

Located the right-click button element
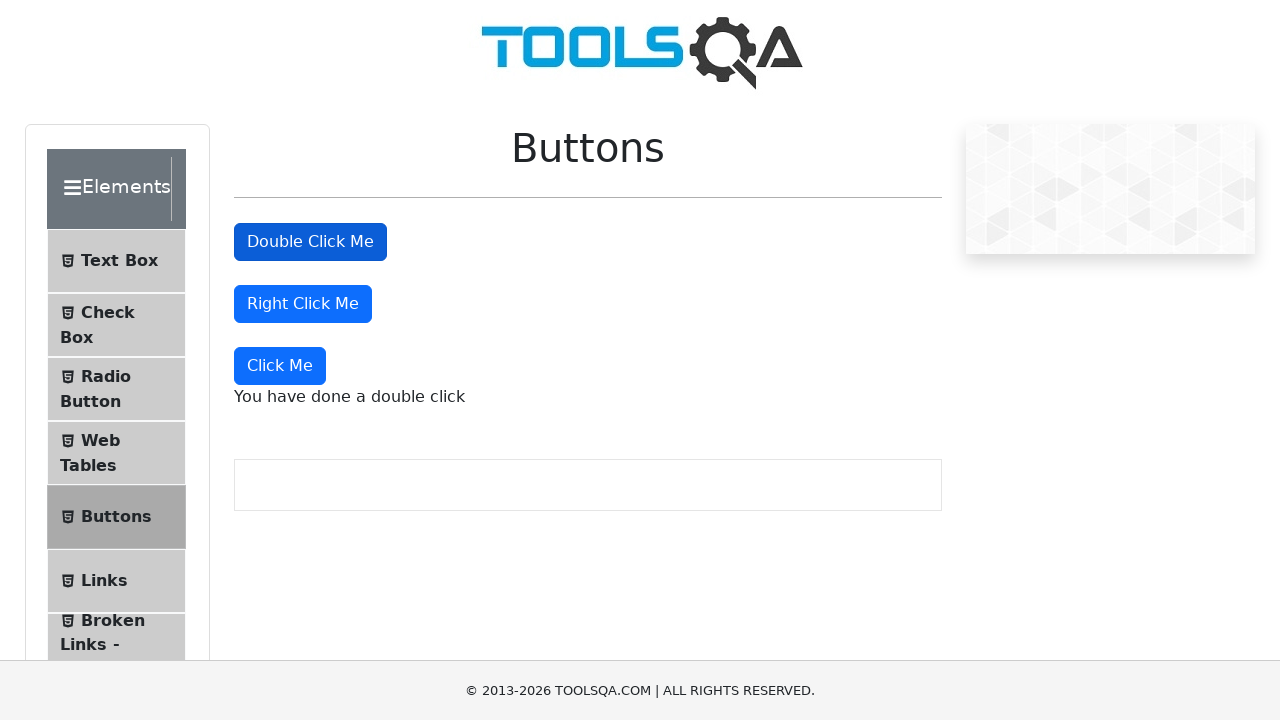

Waited 1000ms before right-clicking
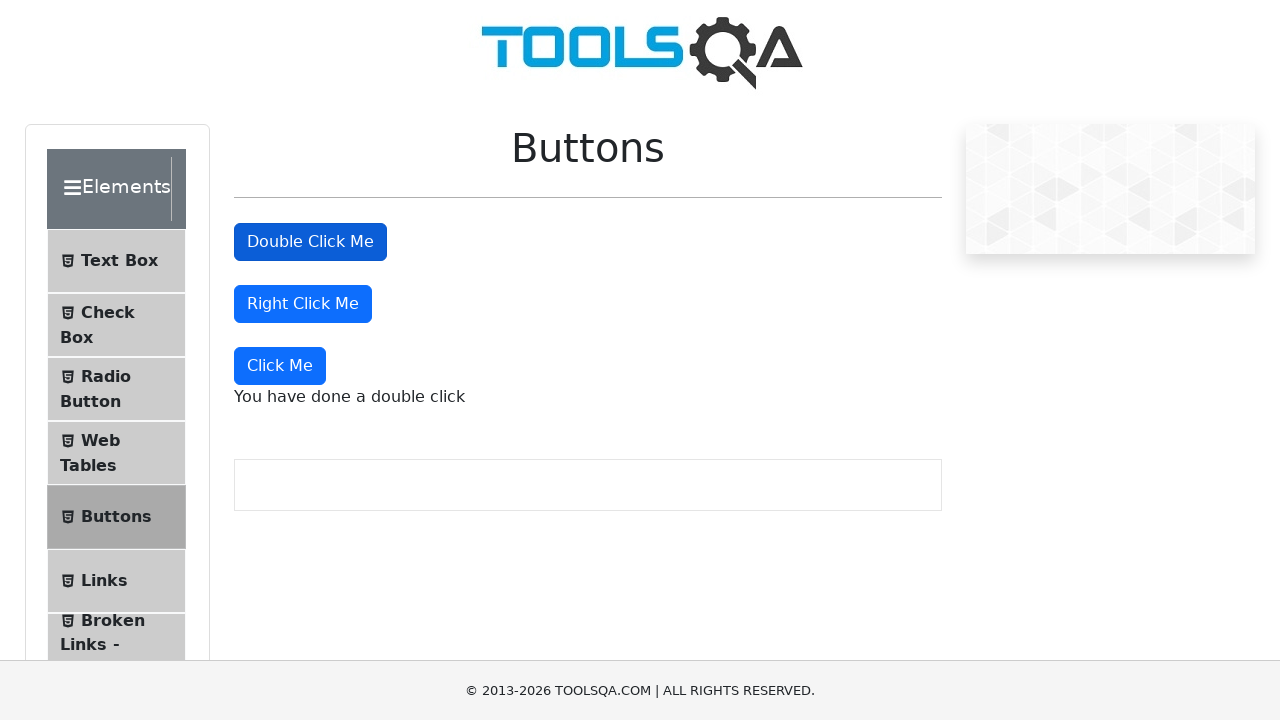

Right-clicked the right-click button at (303, 304) on xpath=//button[contains(text(),'Right Click Me')]
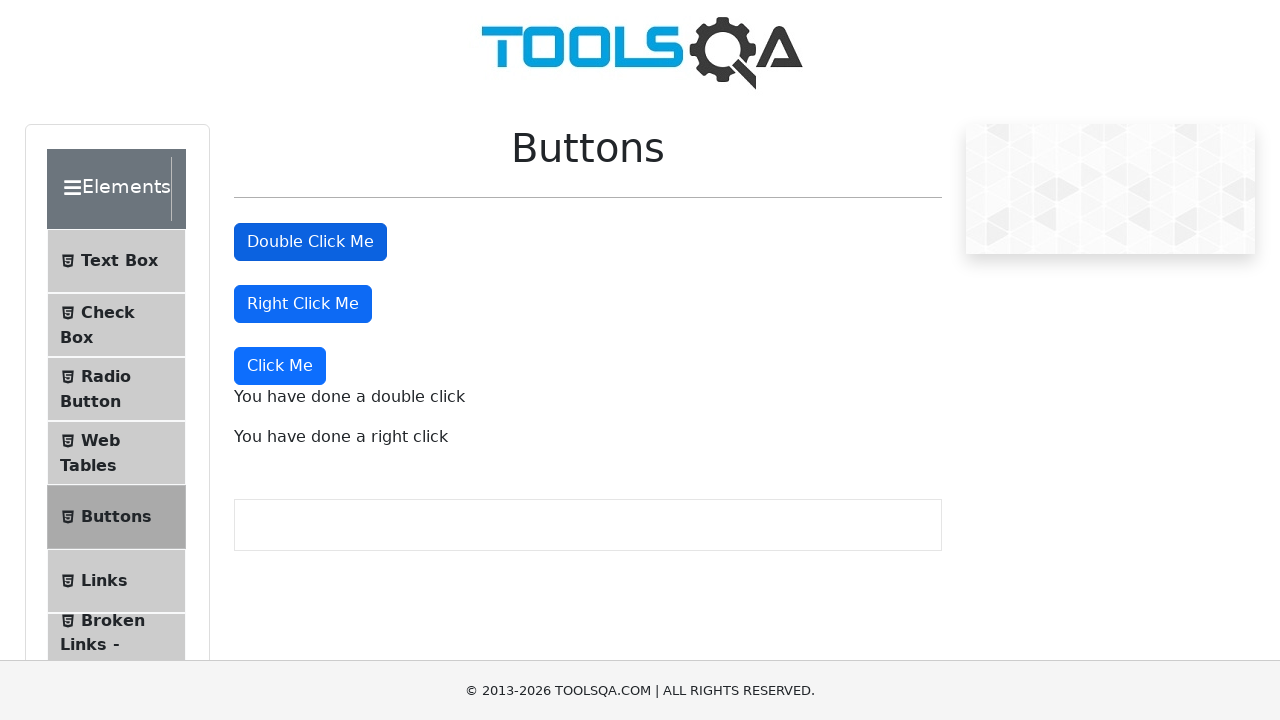

Located the Click Me button element
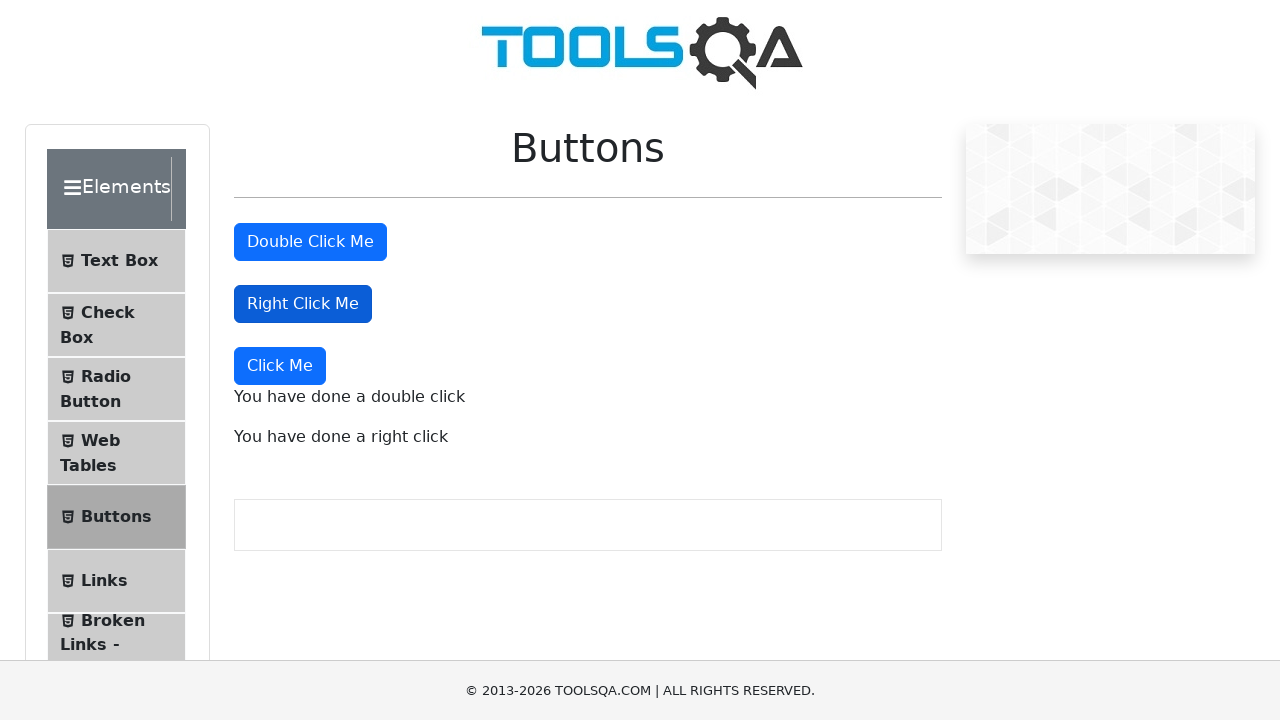

Waited 1000ms before clicking
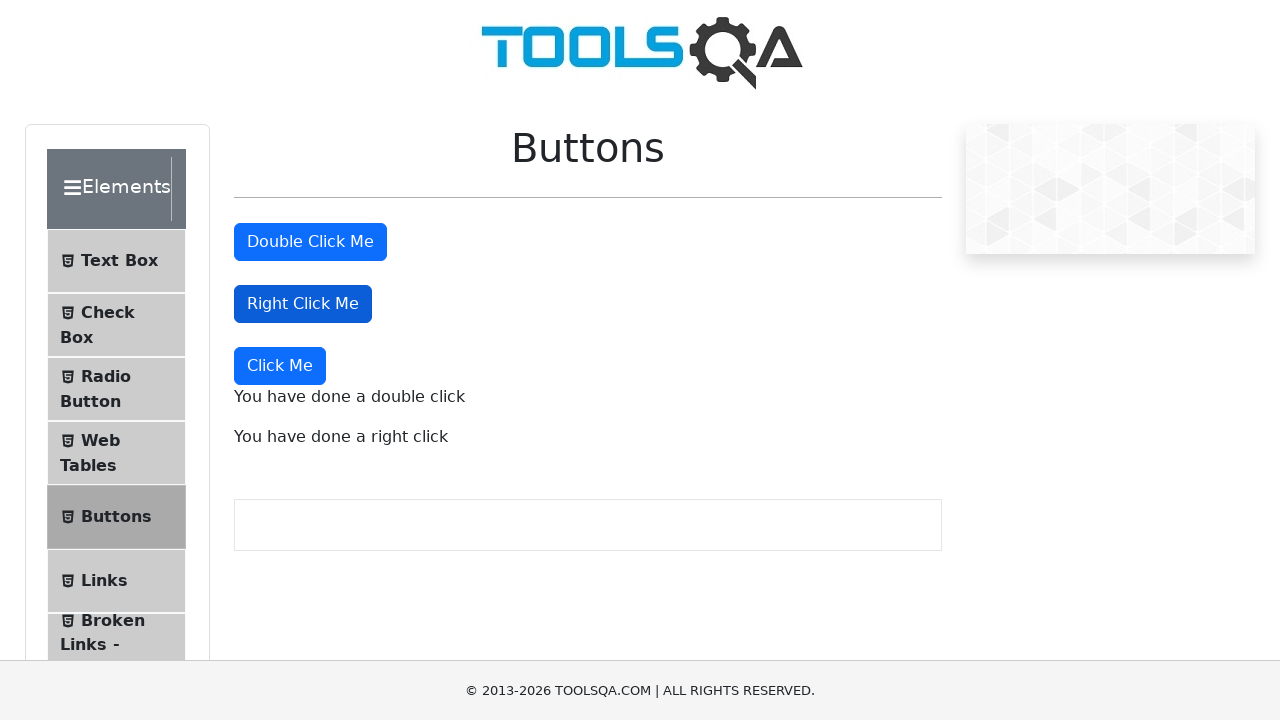

Clicked the Click Me button at (280, 366) on xpath=//button[text()='Click Me']
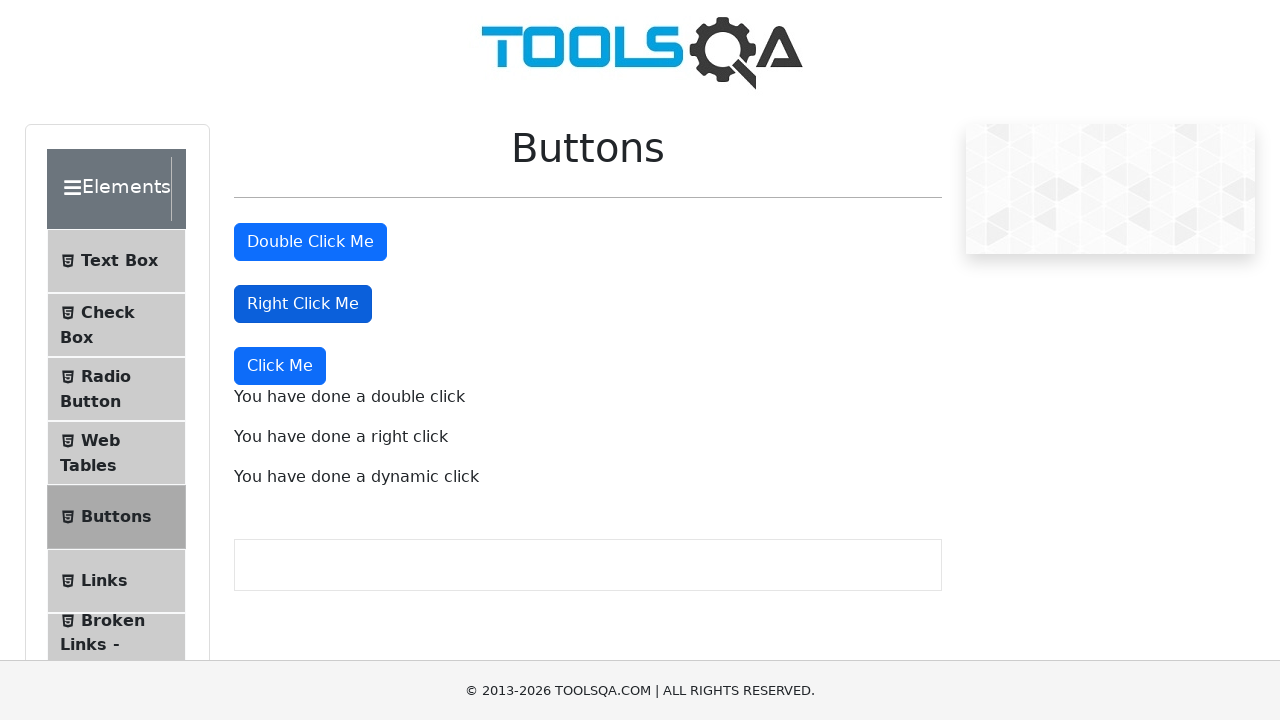

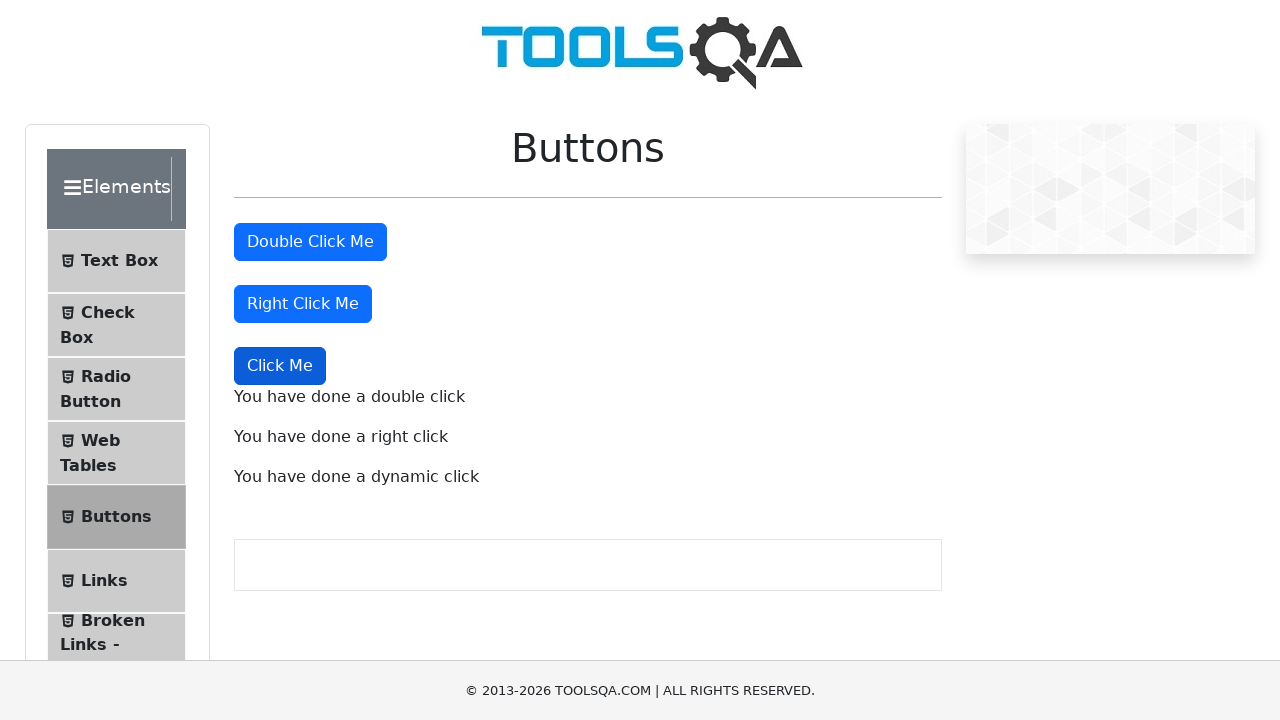